Tests that the login error message can be closed by clicking the close button

Starting URL: https://the-internet.herokuapp.com/

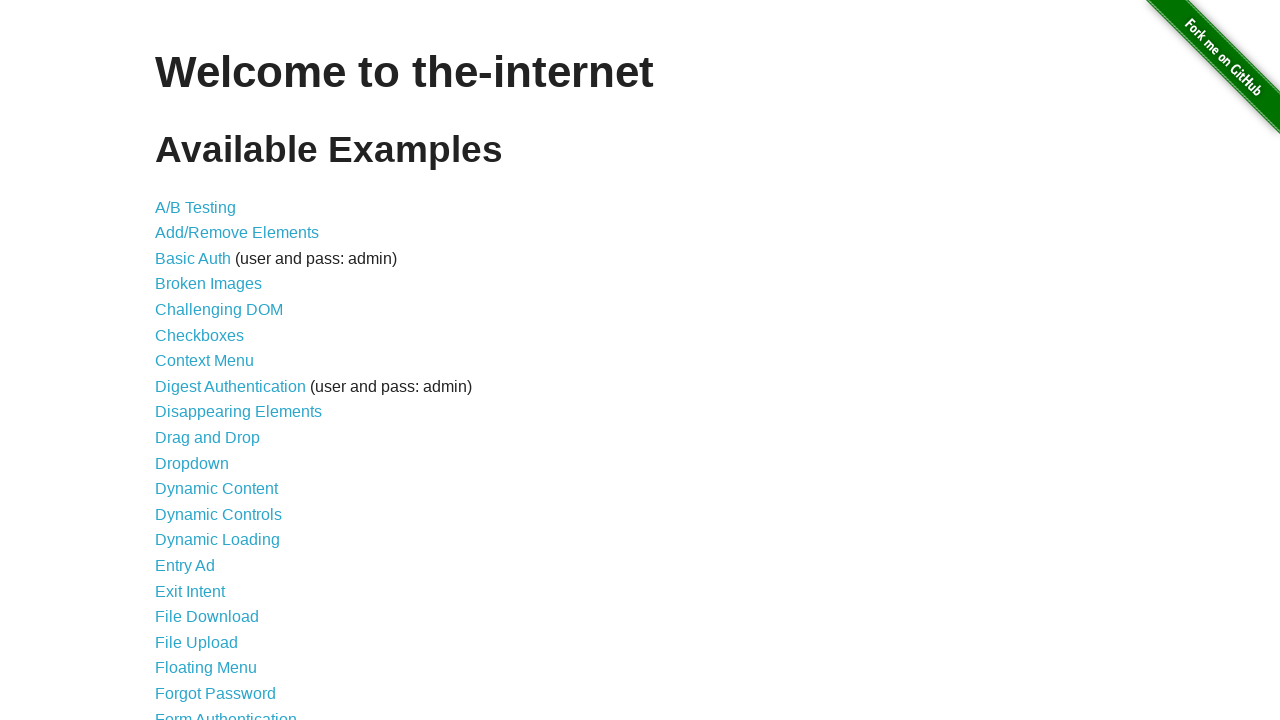

Clicked on Form Authentication link at (226, 712) on text=Form Authentication
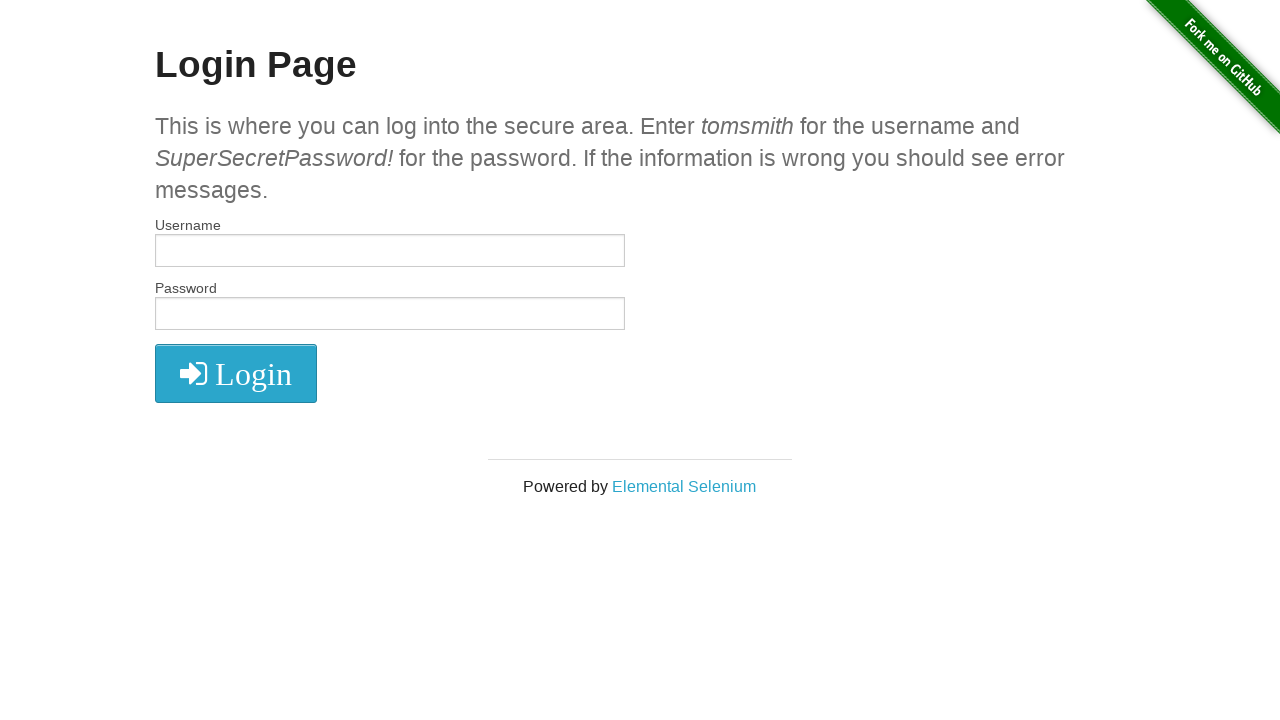

Clicked login button without entering credentials at (236, 373) on .radius
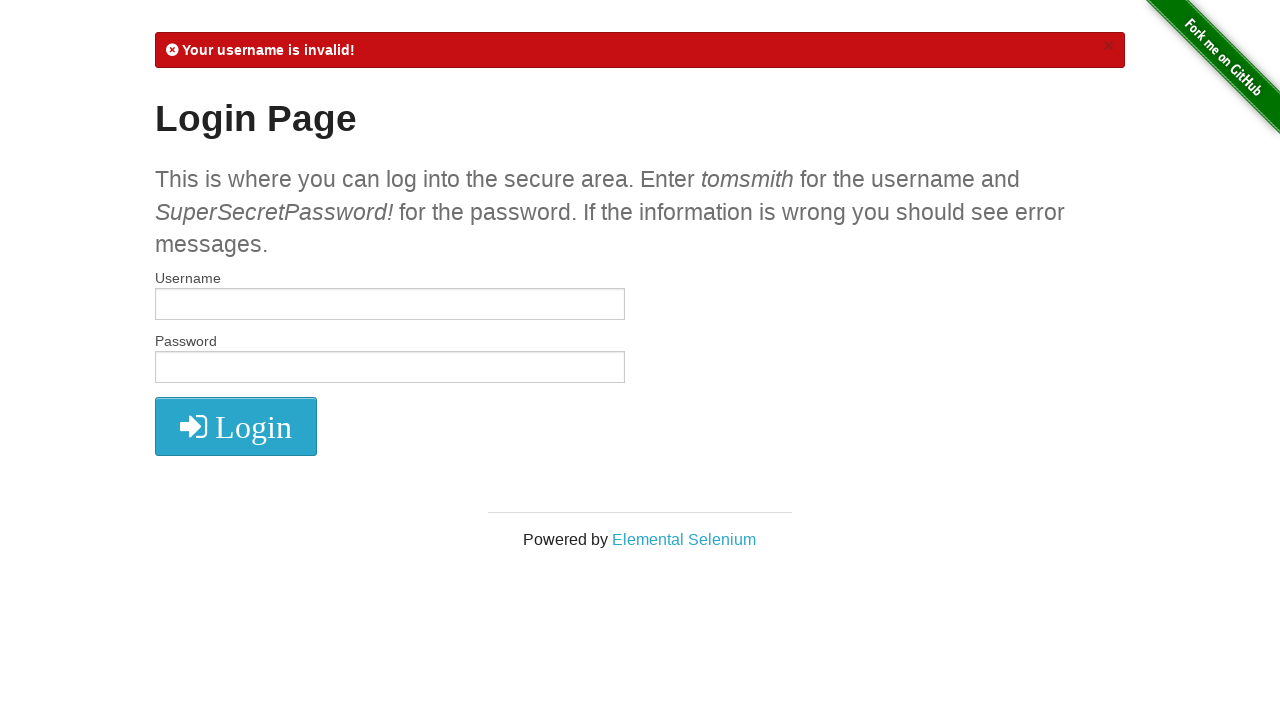

Located error message element
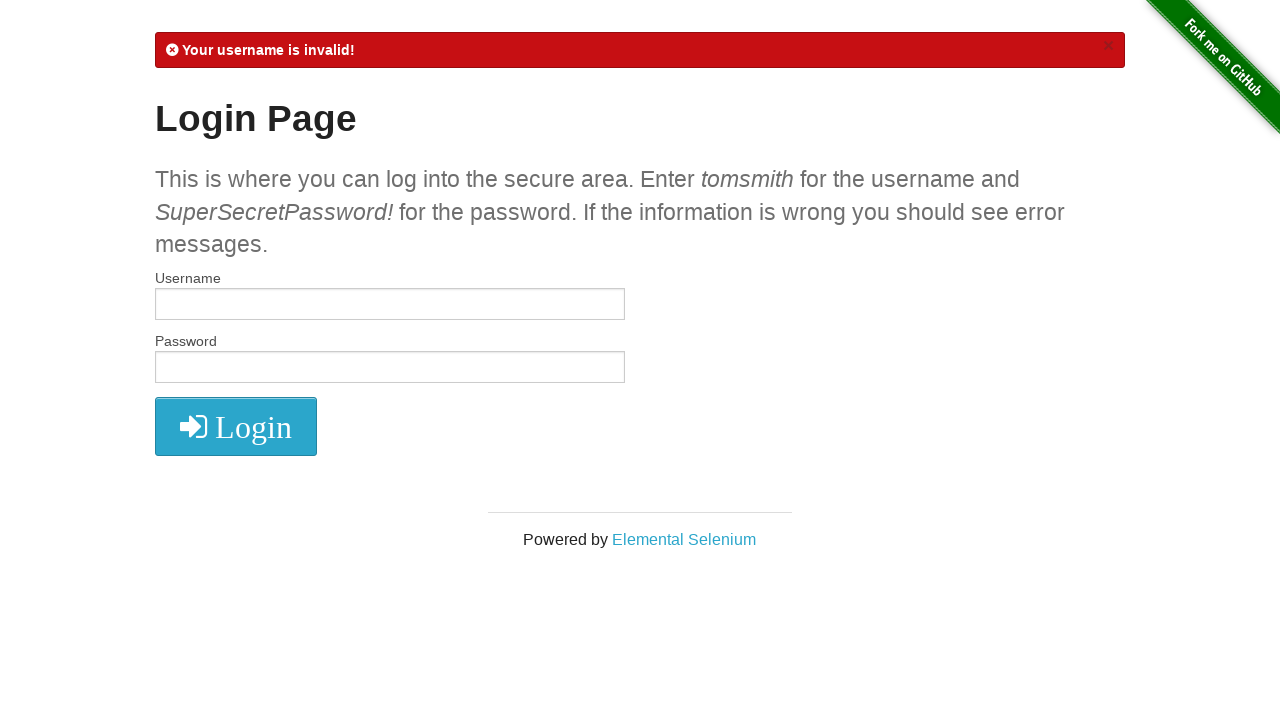

Verified error message is visible
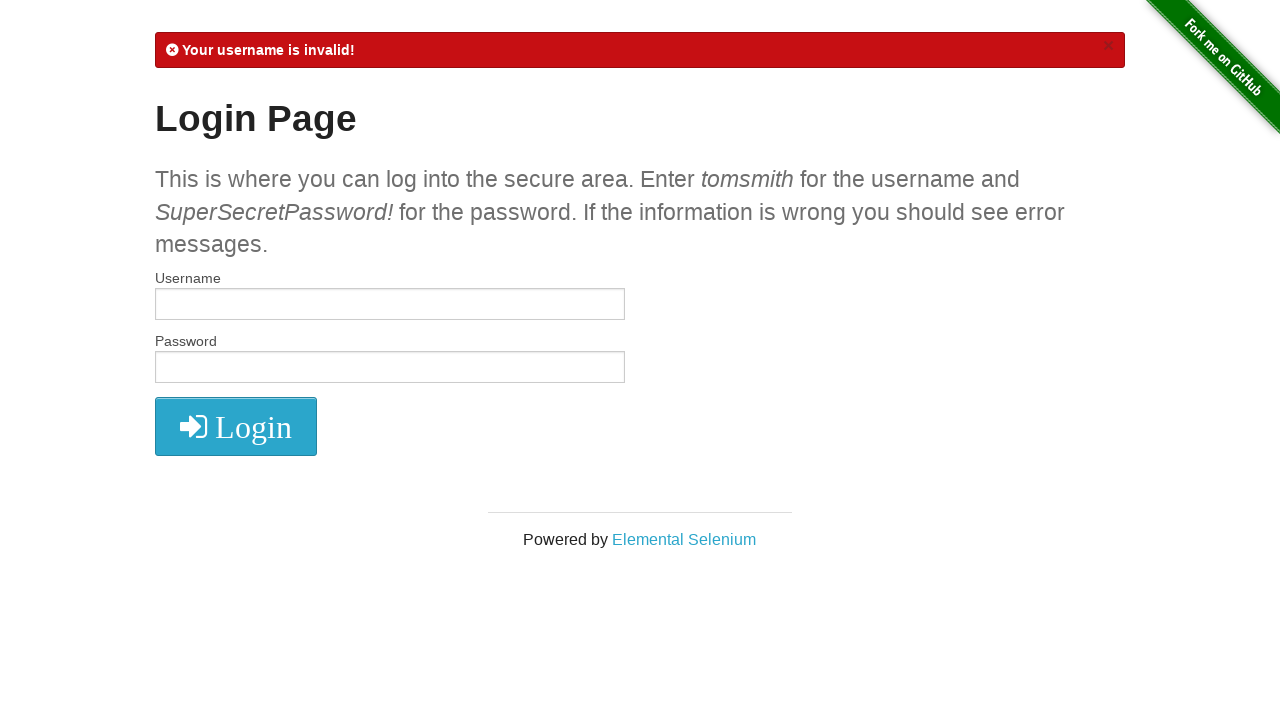

Clicked close button to dismiss error message at (1108, 46) on .close
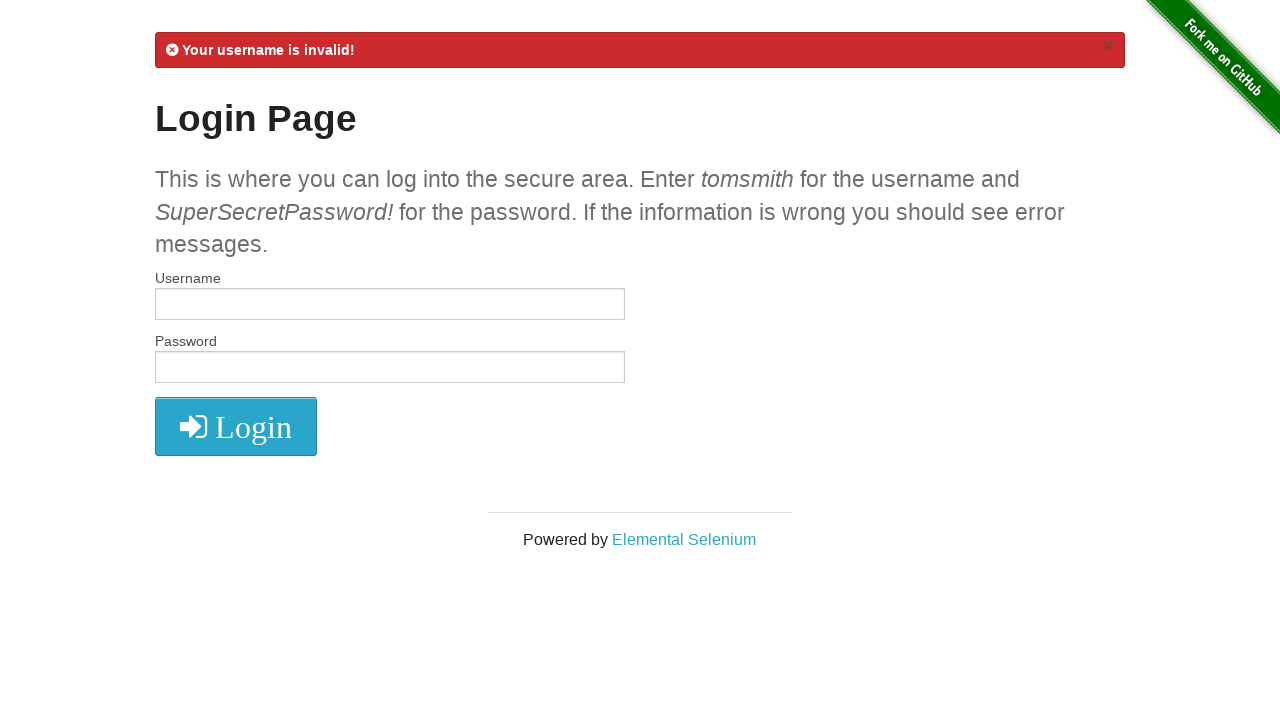

Verified error message has disappeared
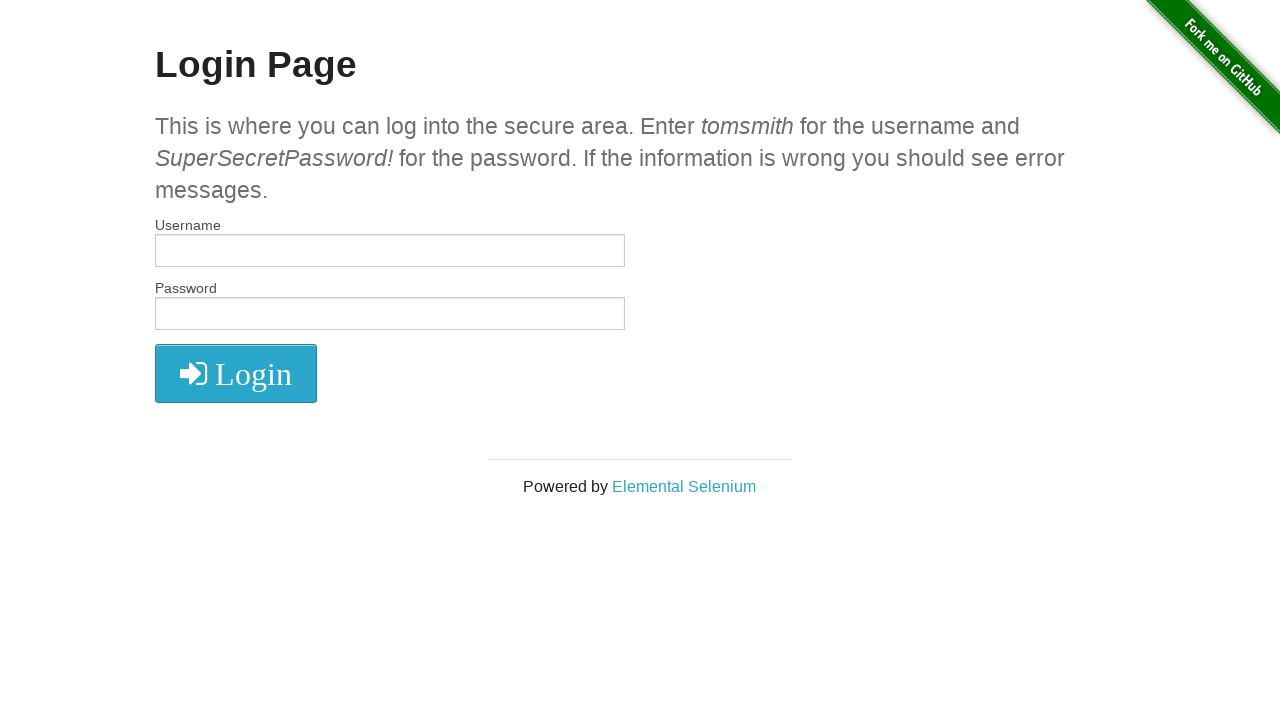

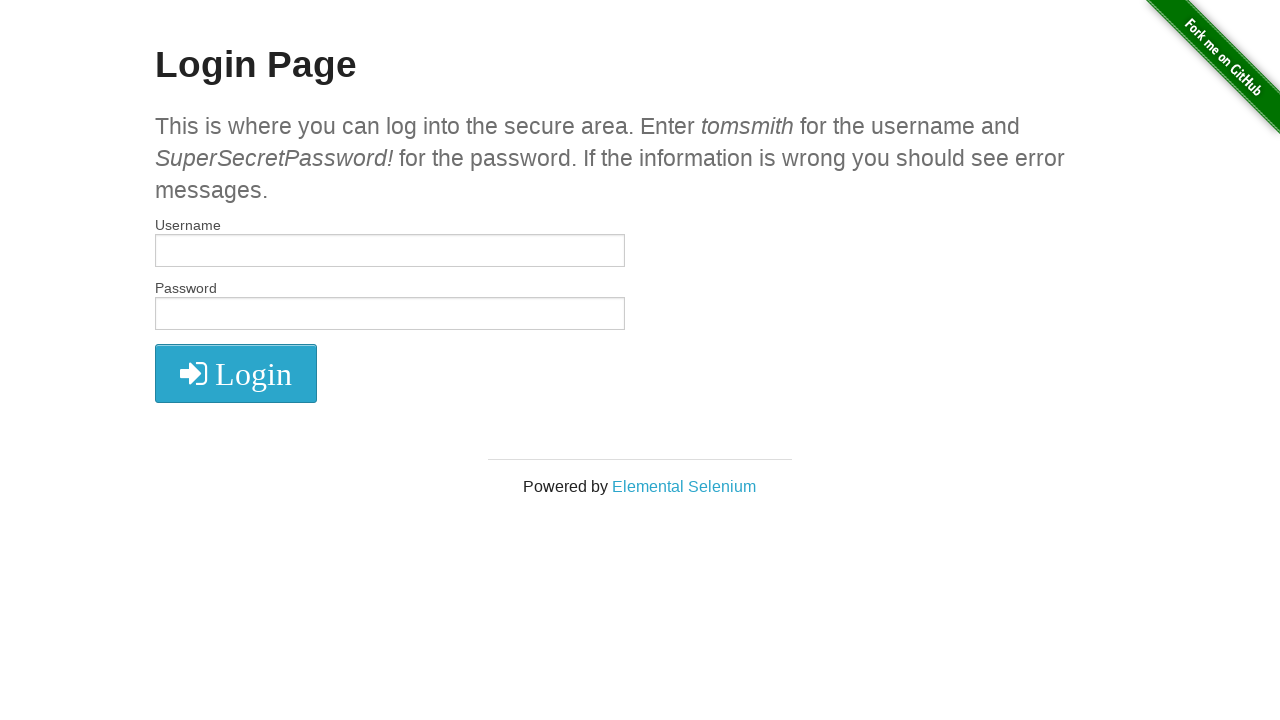